Tests various wait conditions including visibility and text changes on interactive elements on the Leafground demo page

Starting URL: https://www.leafground.com/waits.xhtml

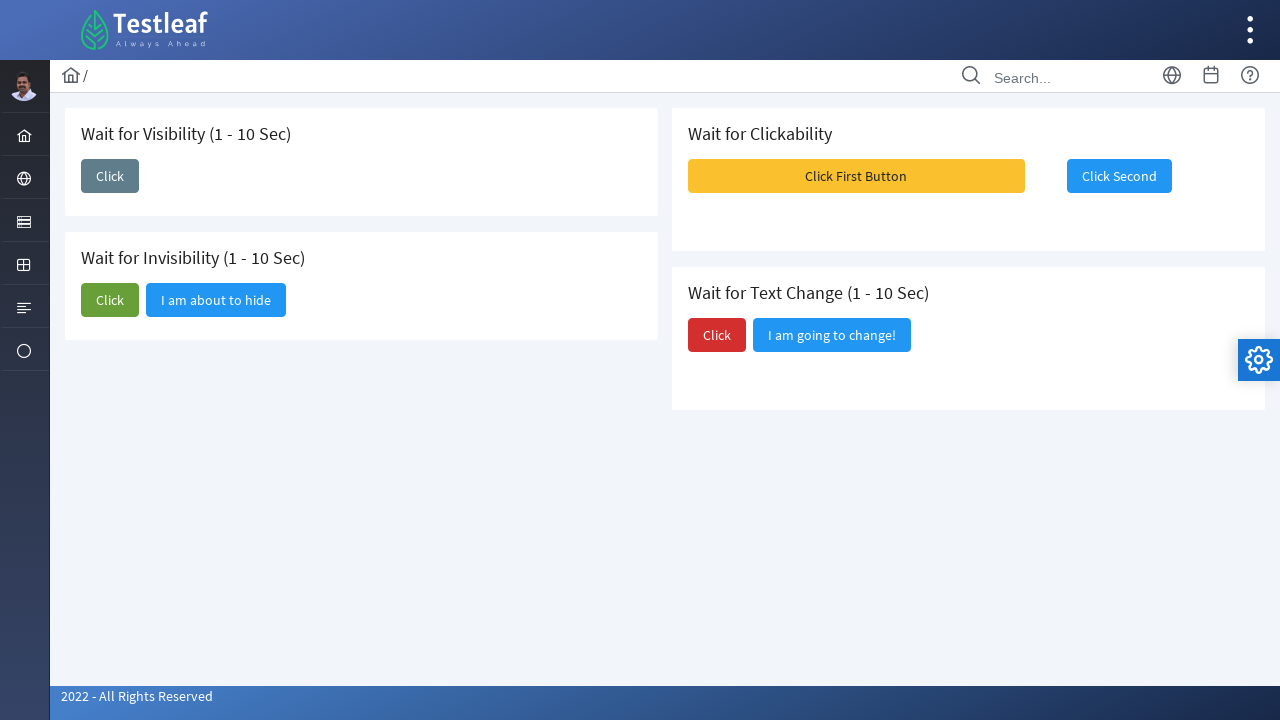

Clicked first 'Click' button to trigger visibility test at (110, 176) on xpath=(//span[text()='Click'])[1]
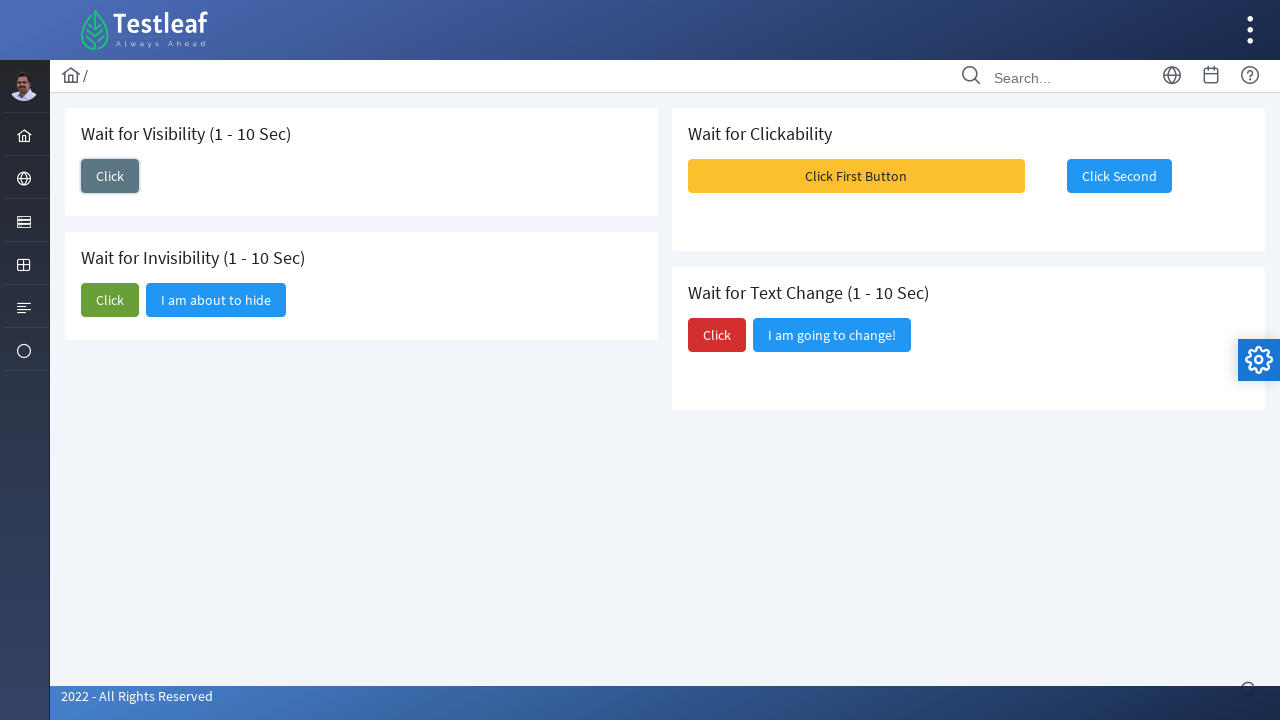

Waited for 'I am here' text to become visible
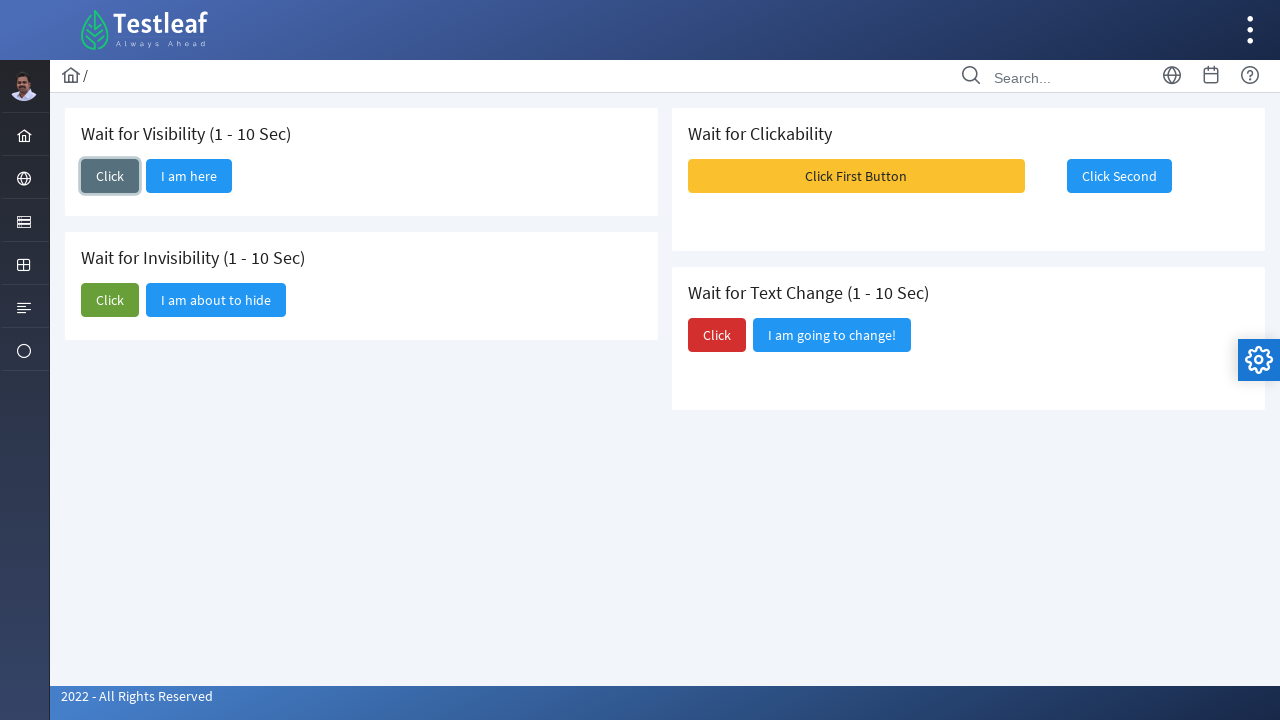

Retrieved visible text content: 'I am here'
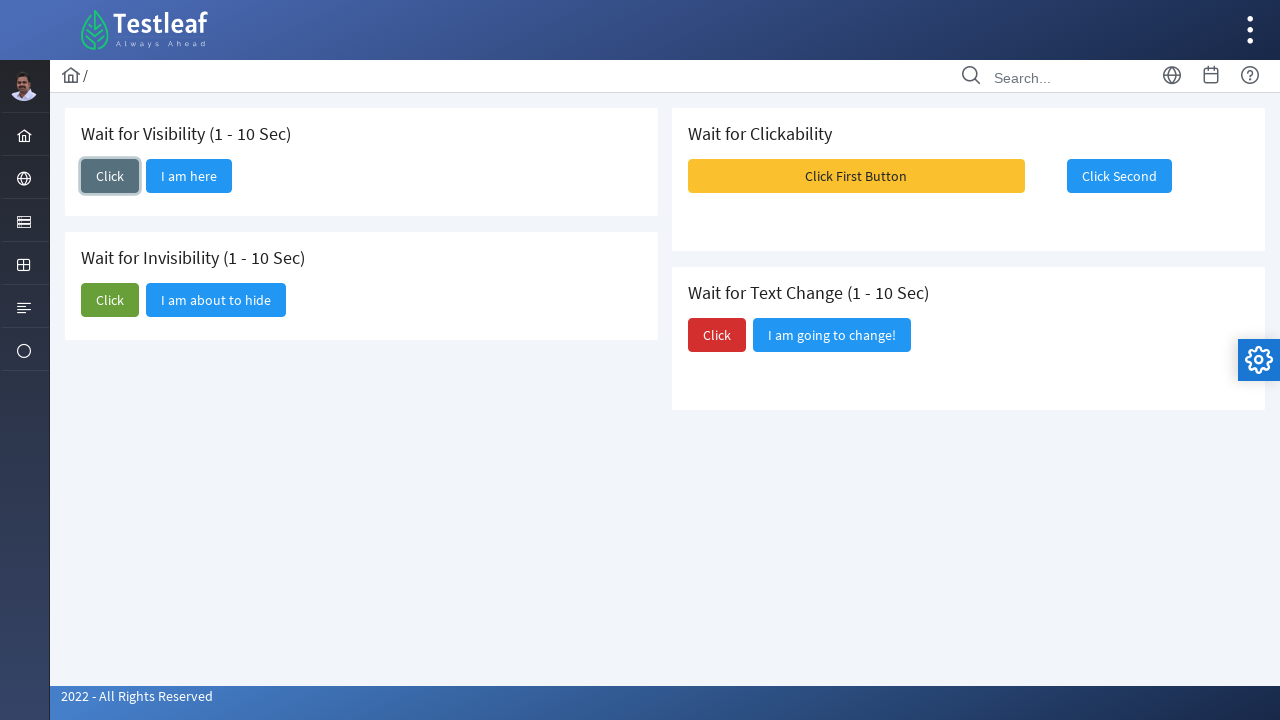

Clicked second 'Click' button to trigger invisibility test at (110, 300) on xpath=(//span[text()='Click'])[2]
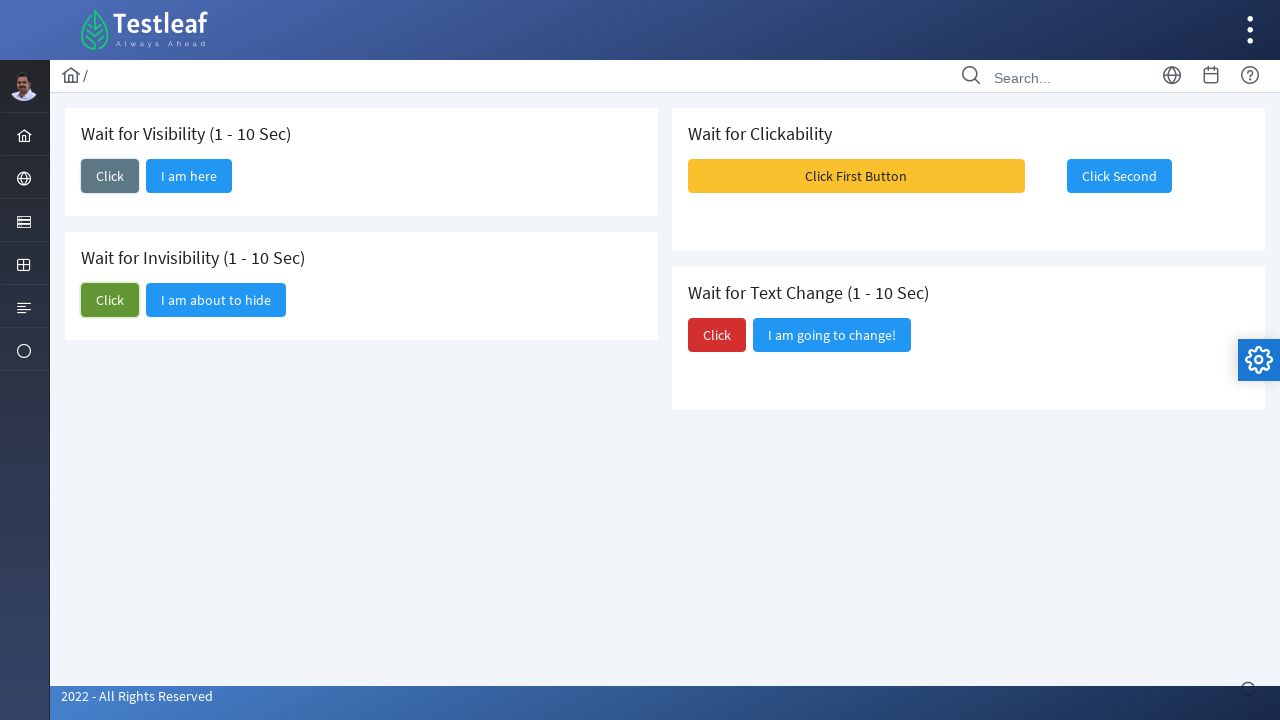

Clicked third 'Click' button to trigger text change test at (717, 335) on xpath=(//span[text()='Click'])[3]
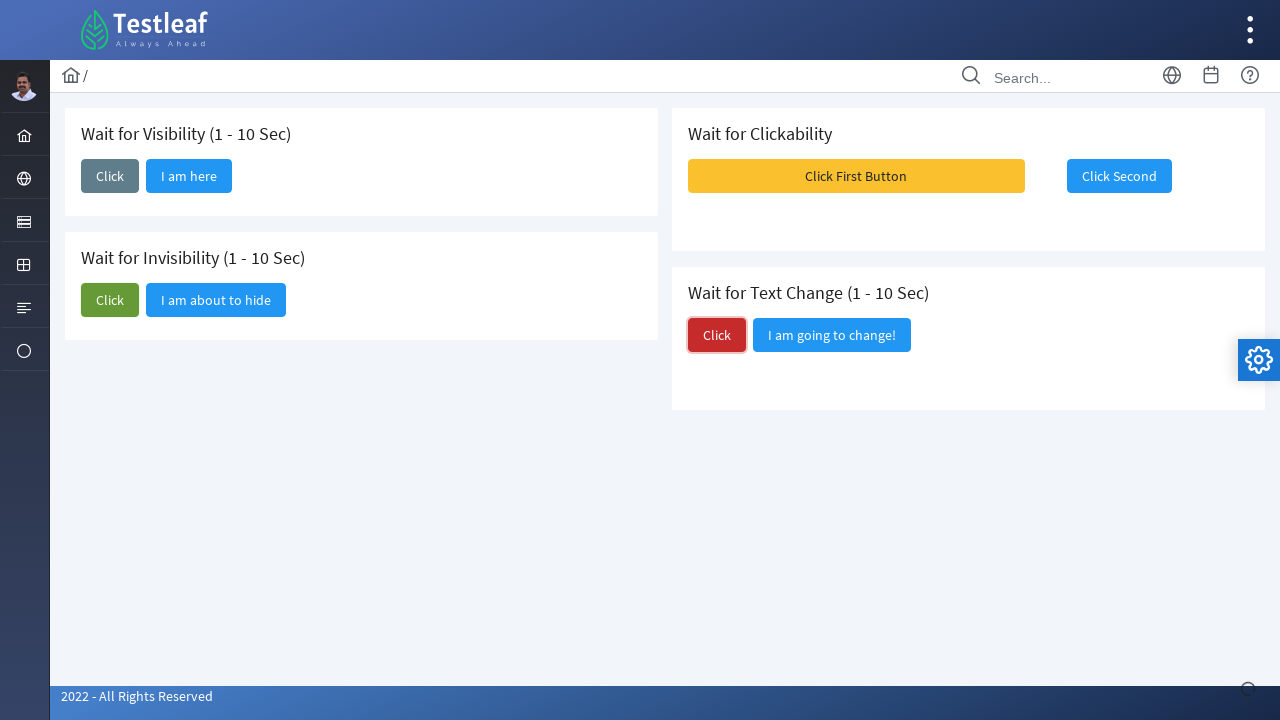

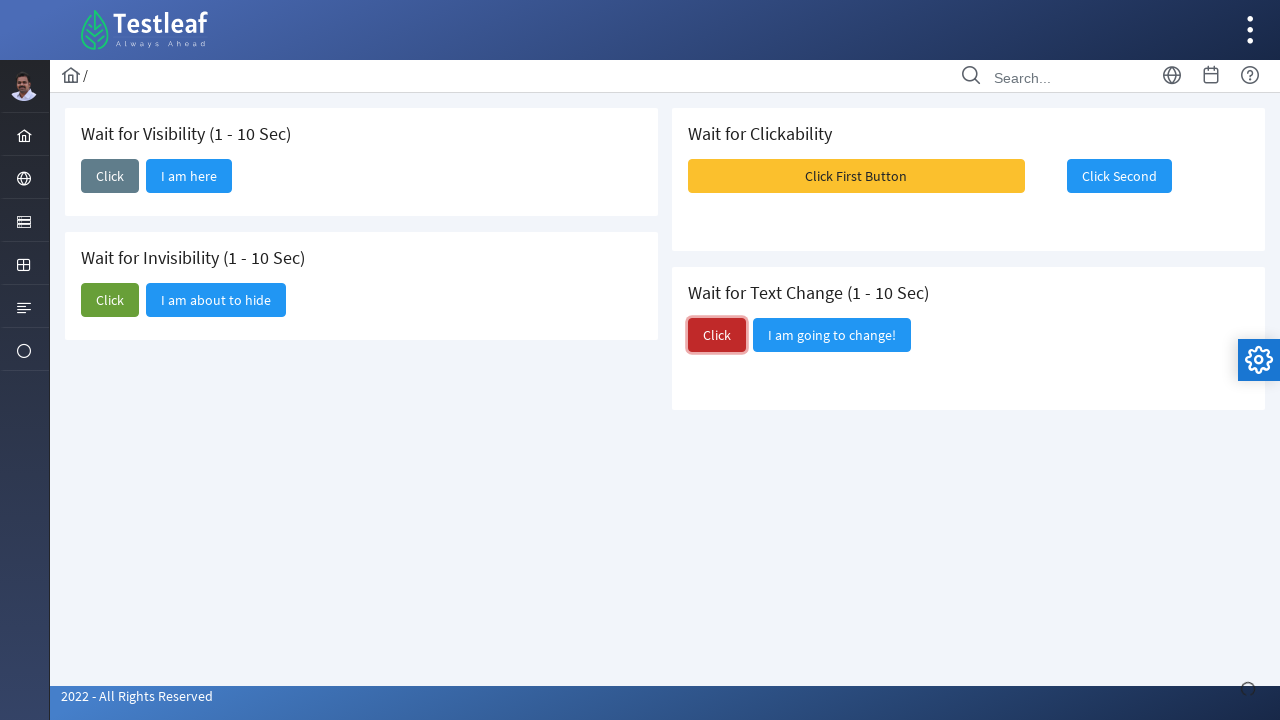